Tests modal functionality by clicking a button to open a modal and then closing it using JavaScript execution

Starting URL: https://formy-project.herokuapp.com/modal

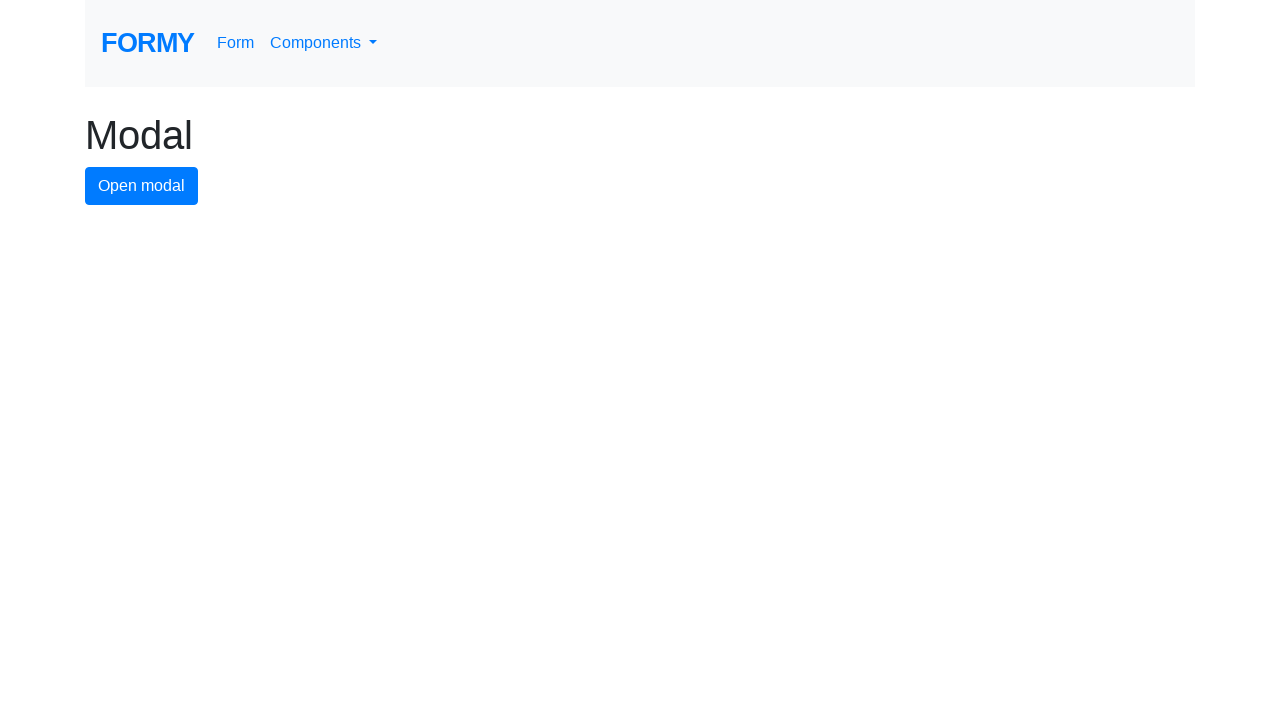

Clicked button to open modal at (142, 186) on #modal-button
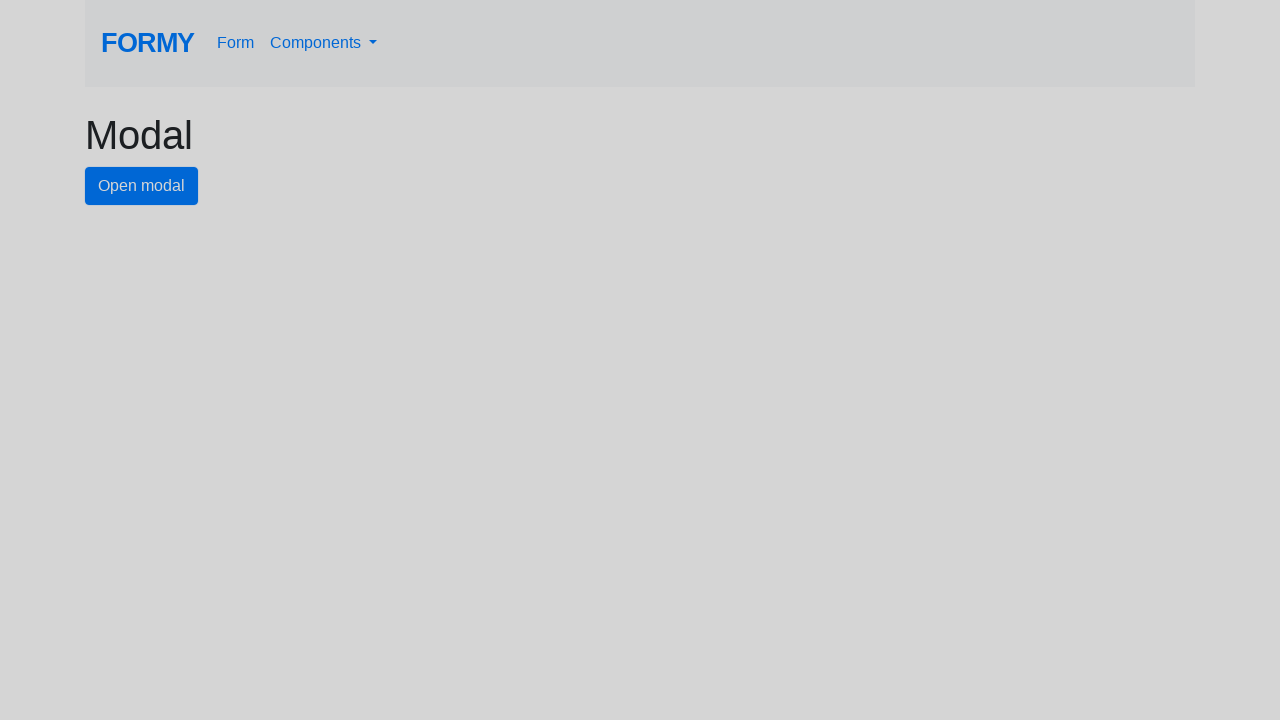

Modal appeared and close button loaded
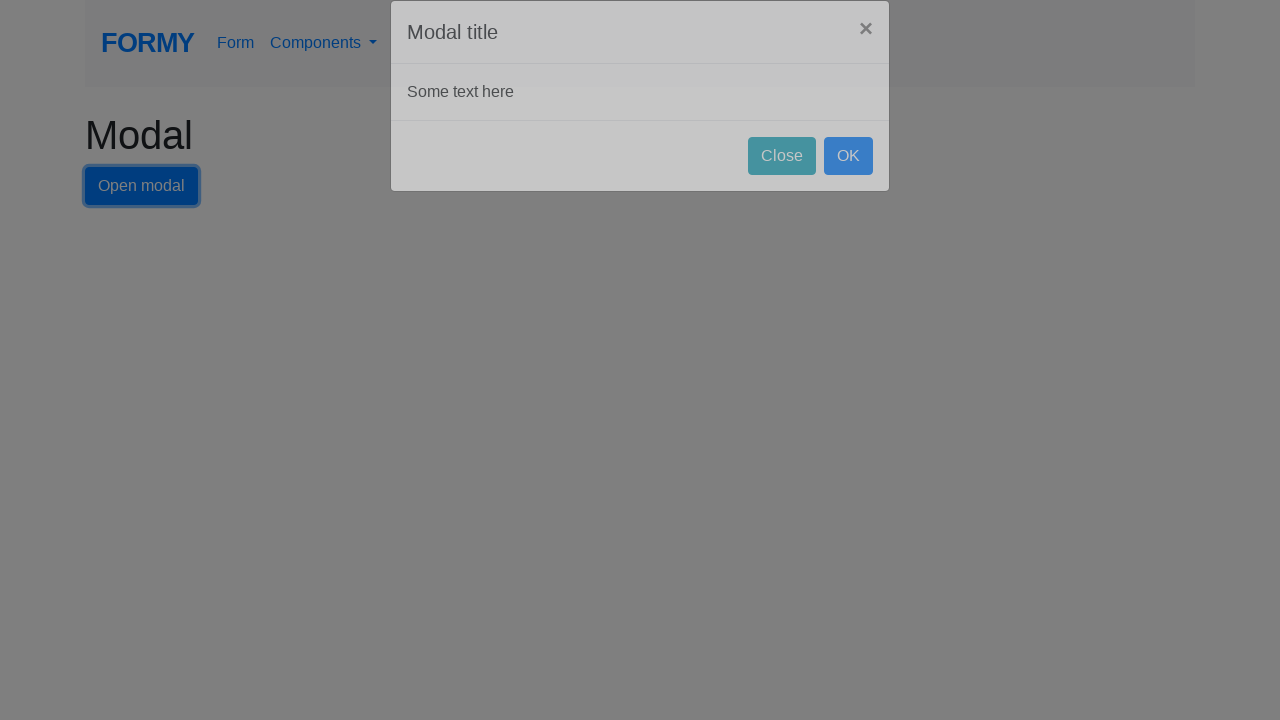

Clicked close button to close modal using JavaScript execution at (782, 184) on #close-button
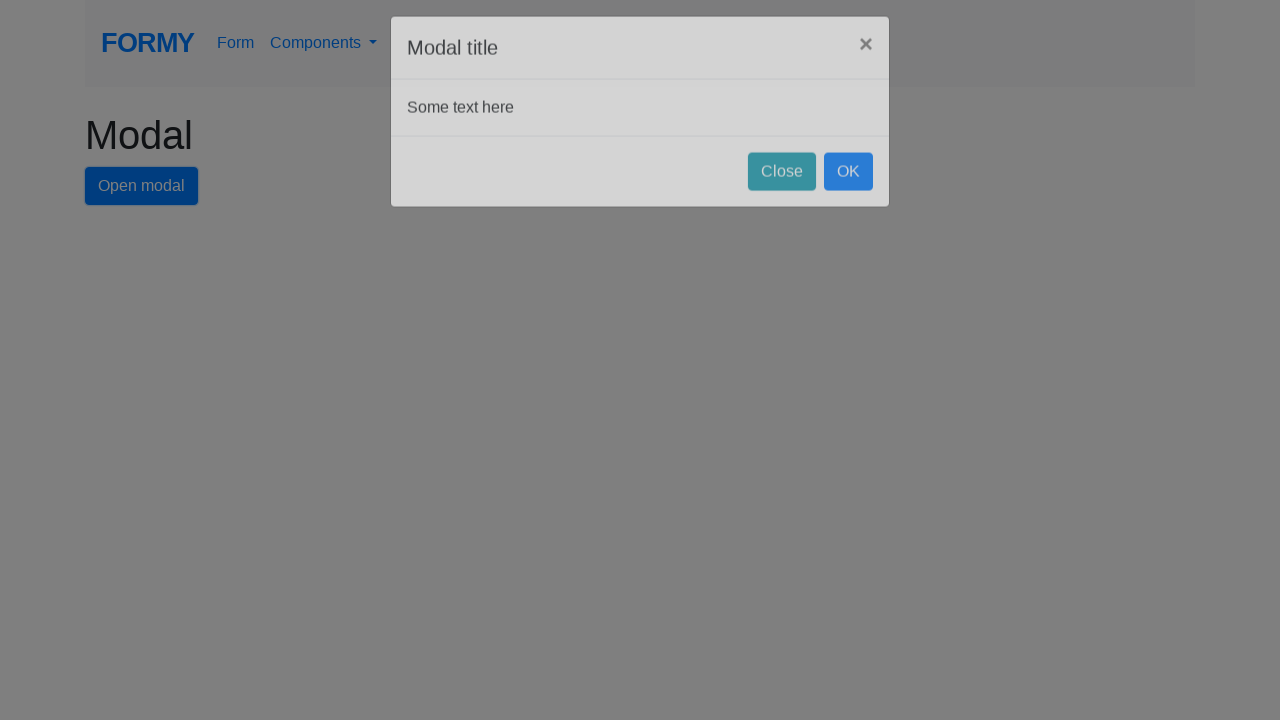

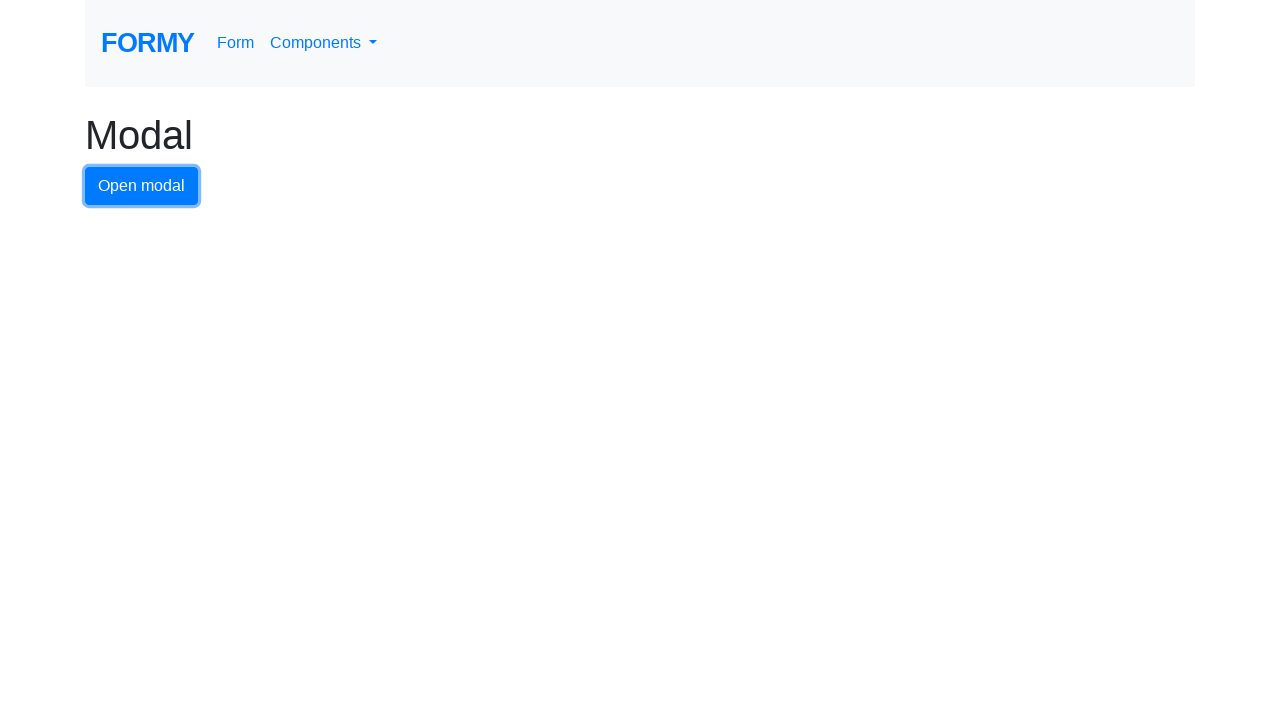